Tests that clicking the GOOGLE link opens a new browser window/tab by verifying the link is visible, clicking it, and waiting for the new page to open.

Starting URL: https://automationfc.github.io/basic-form/index.html

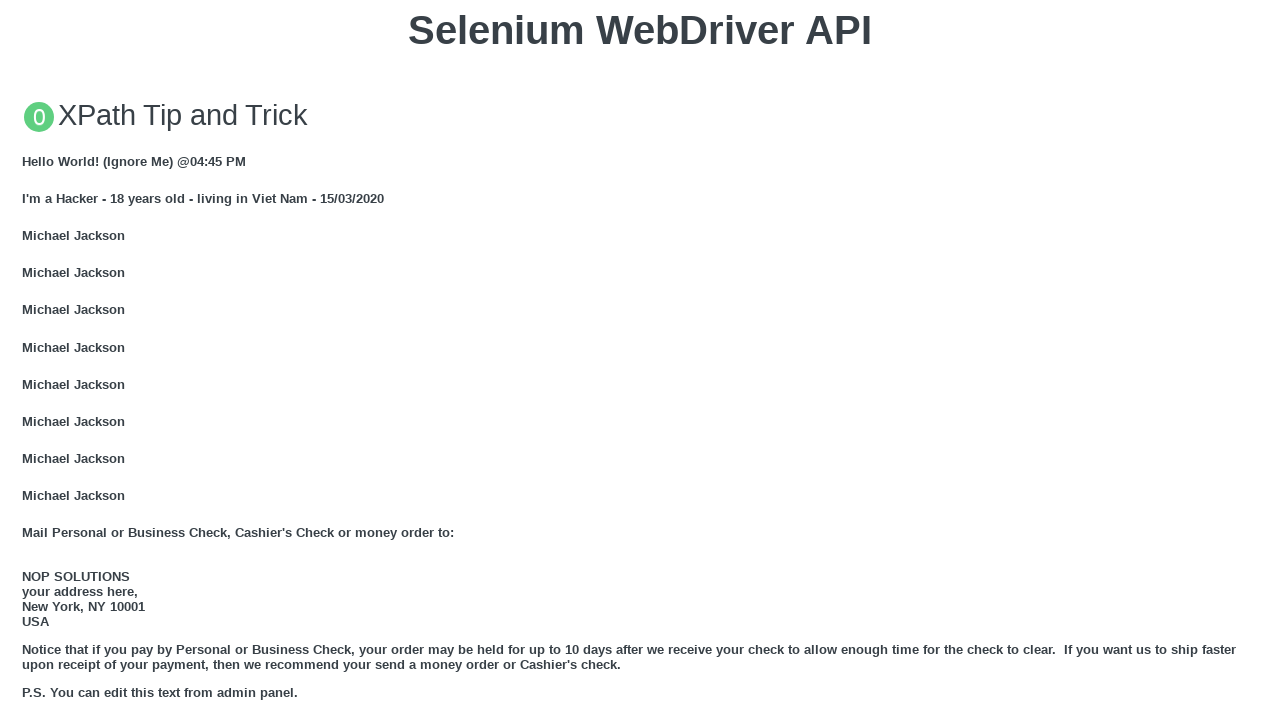

Verified GOOGLE link is visible on the page
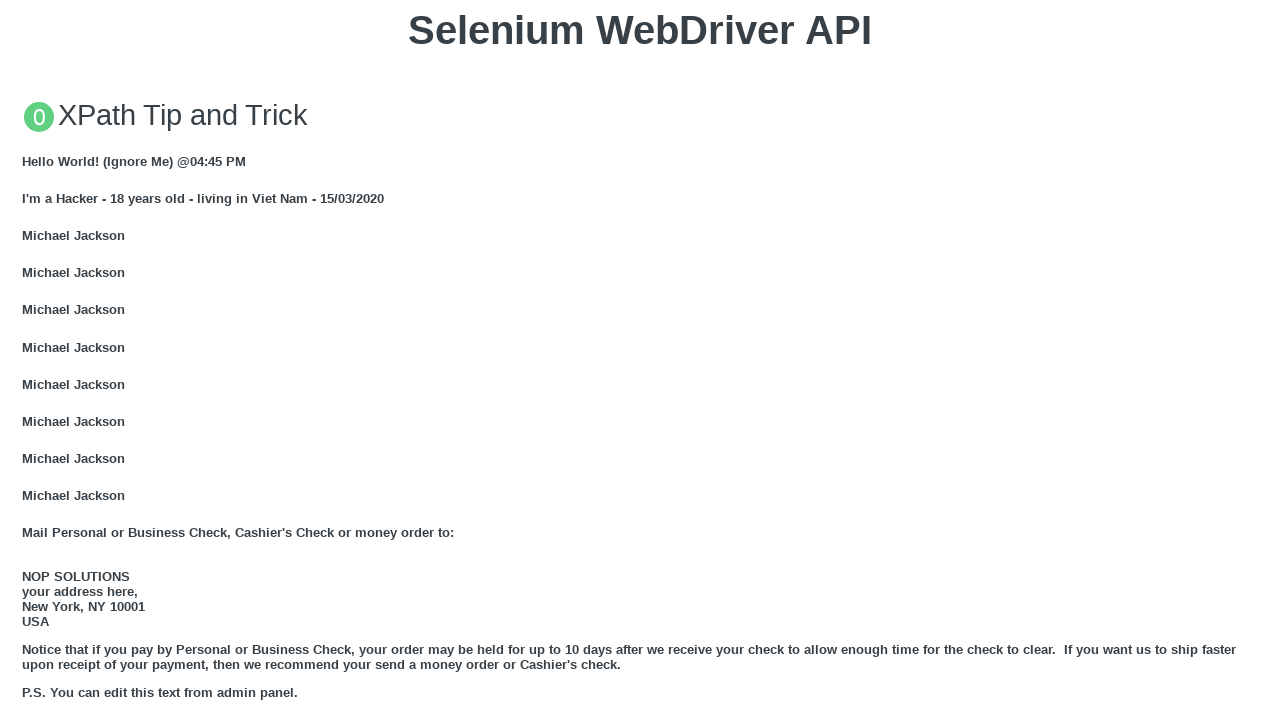

Clicked GOOGLE link to open new window/tab at (56, 360) on xpath=//a[text()='GOOGLE']
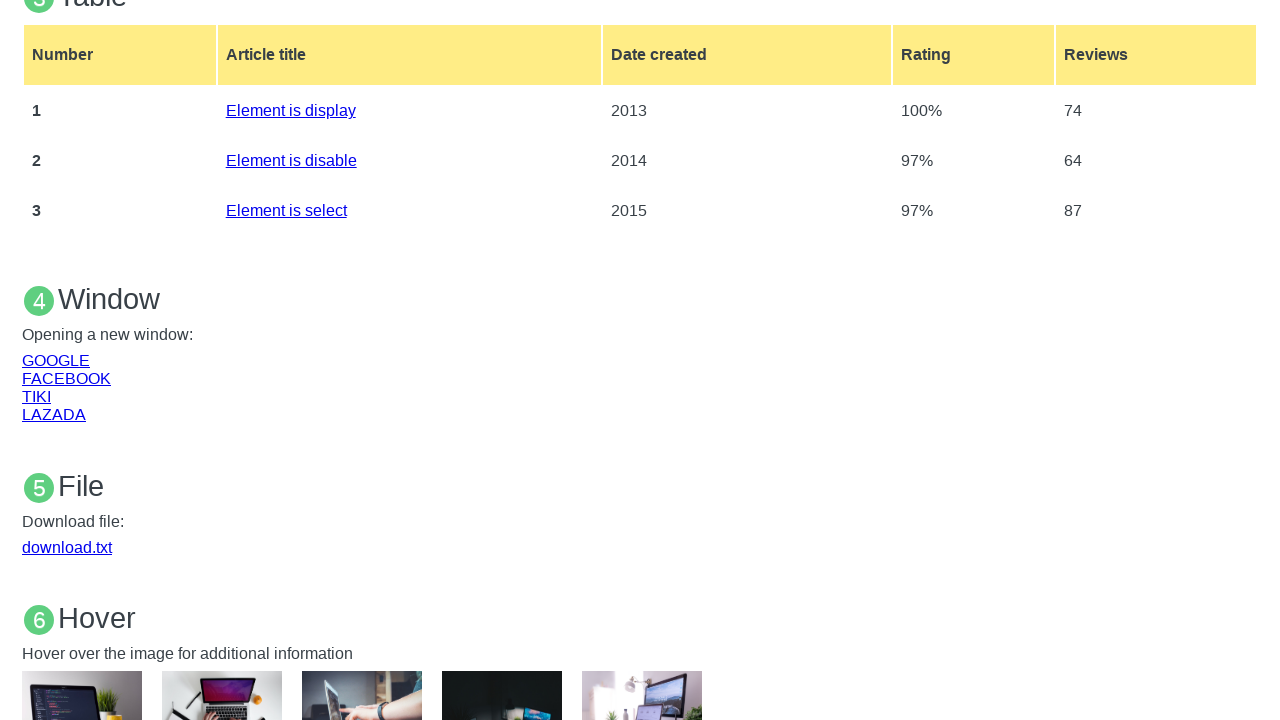

New page/window opened successfully
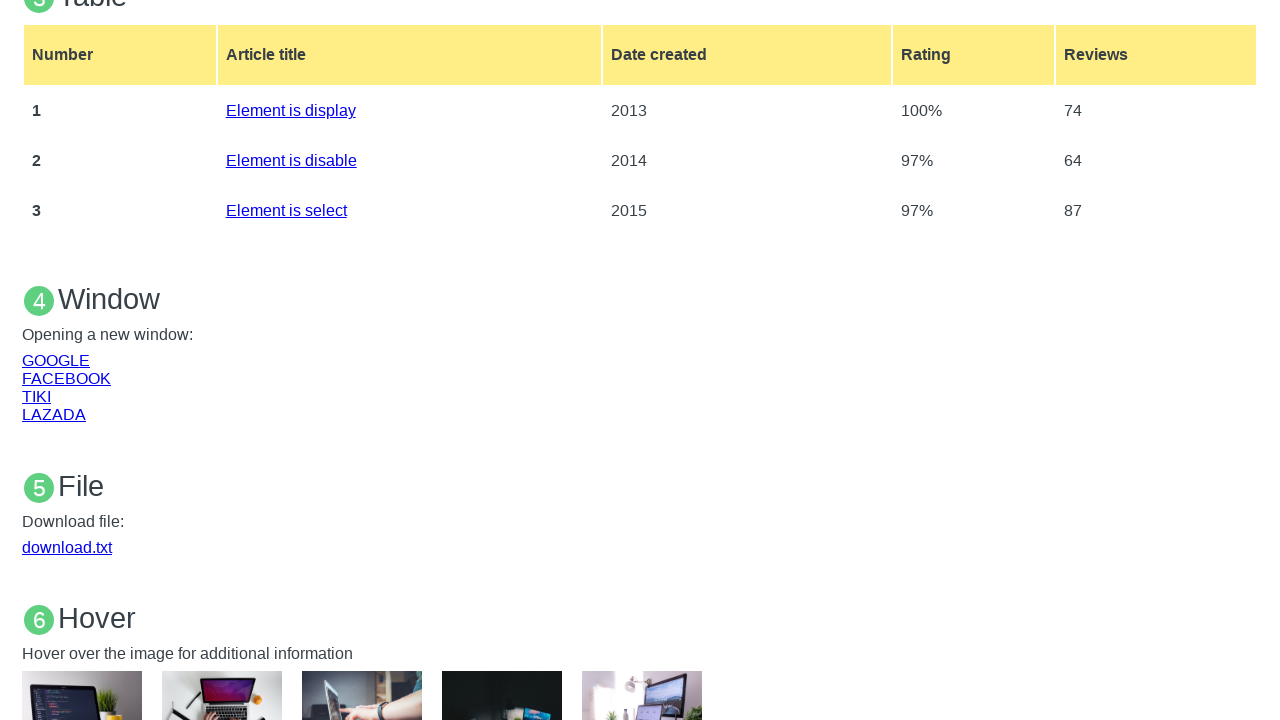

Waited for new page to fully load
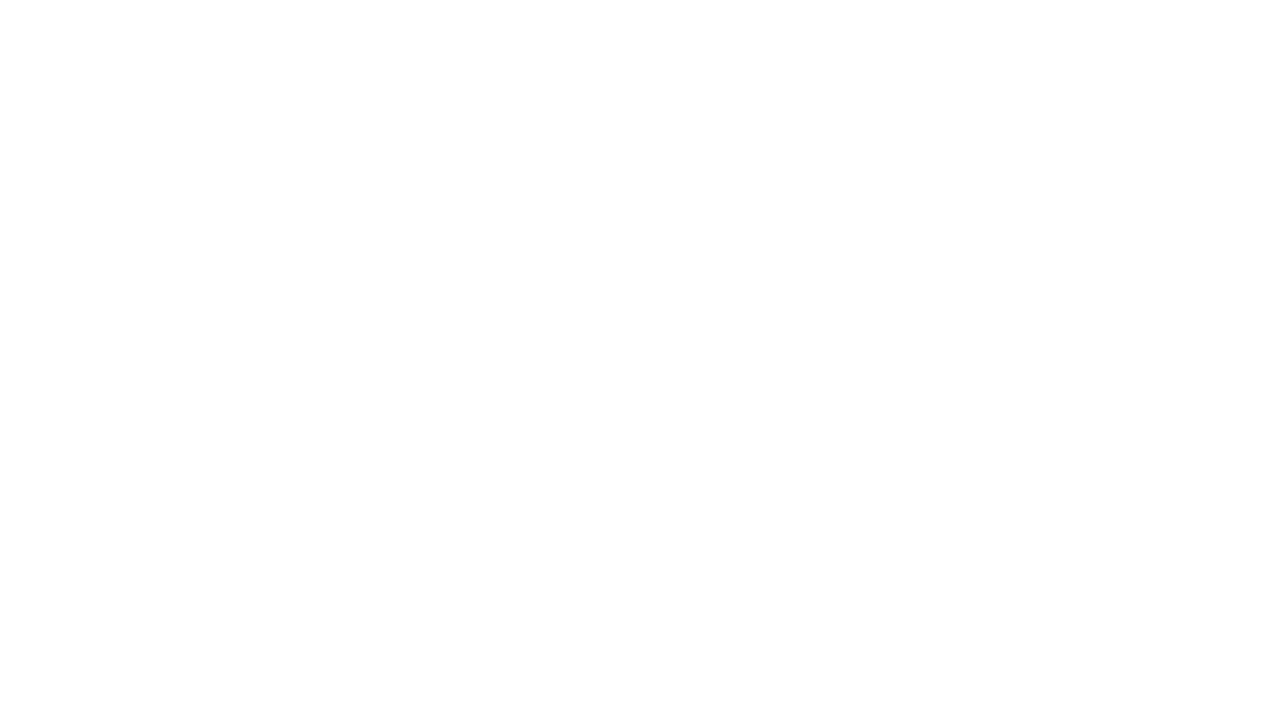

Retrieved new page title: 
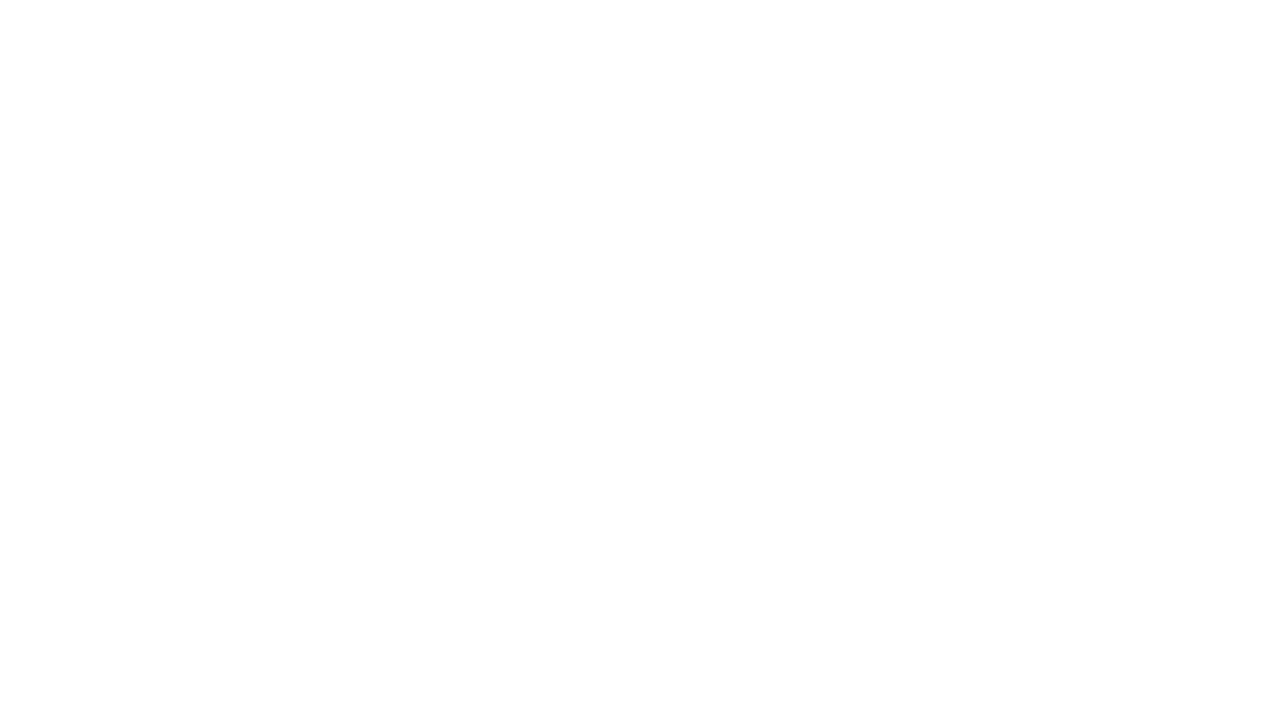

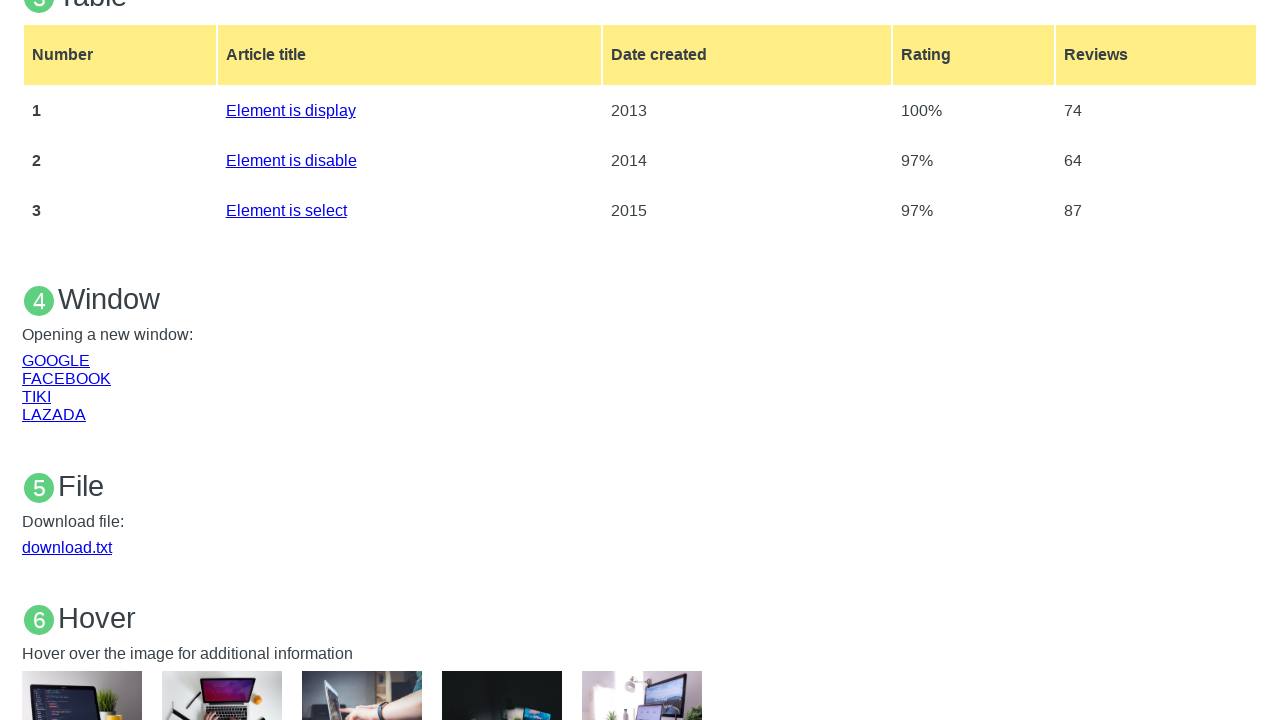